Demonstrates injecting jQuery Growl library into a page and displaying notification messages for visual debugging purposes during test execution

Starting URL: http://the-internet.herokuapp.com

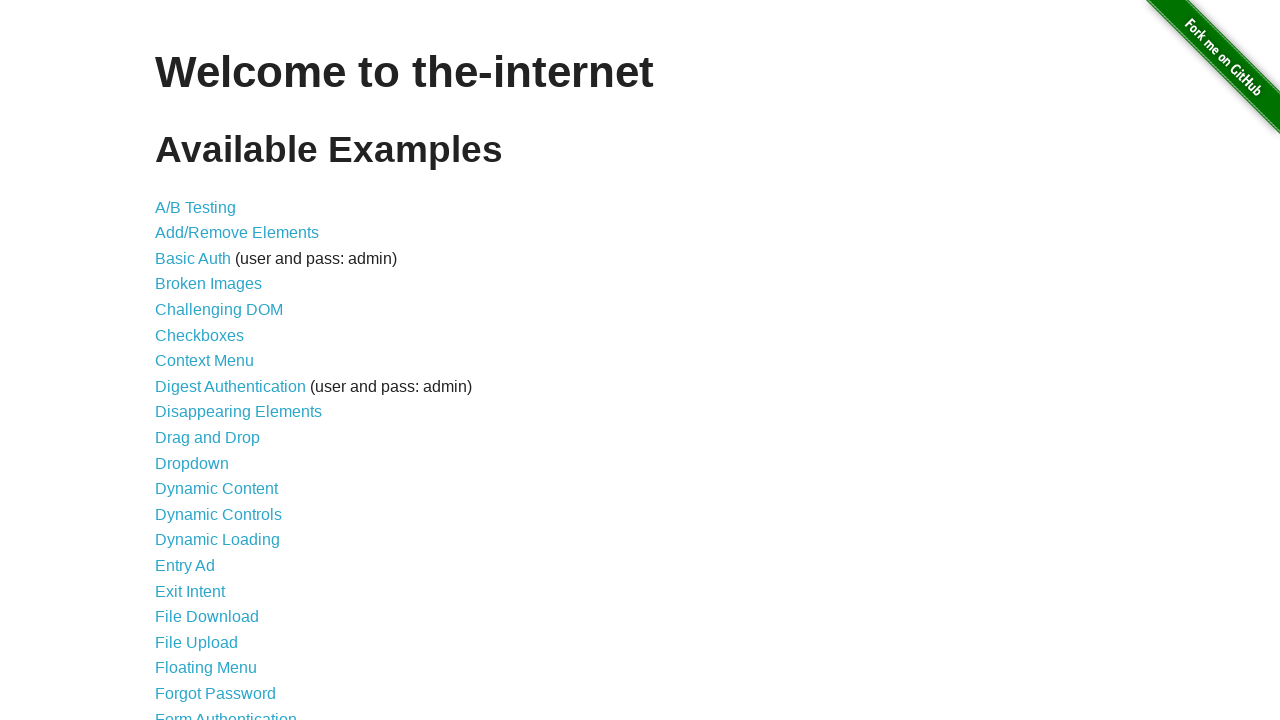

Injected jQuery library into page
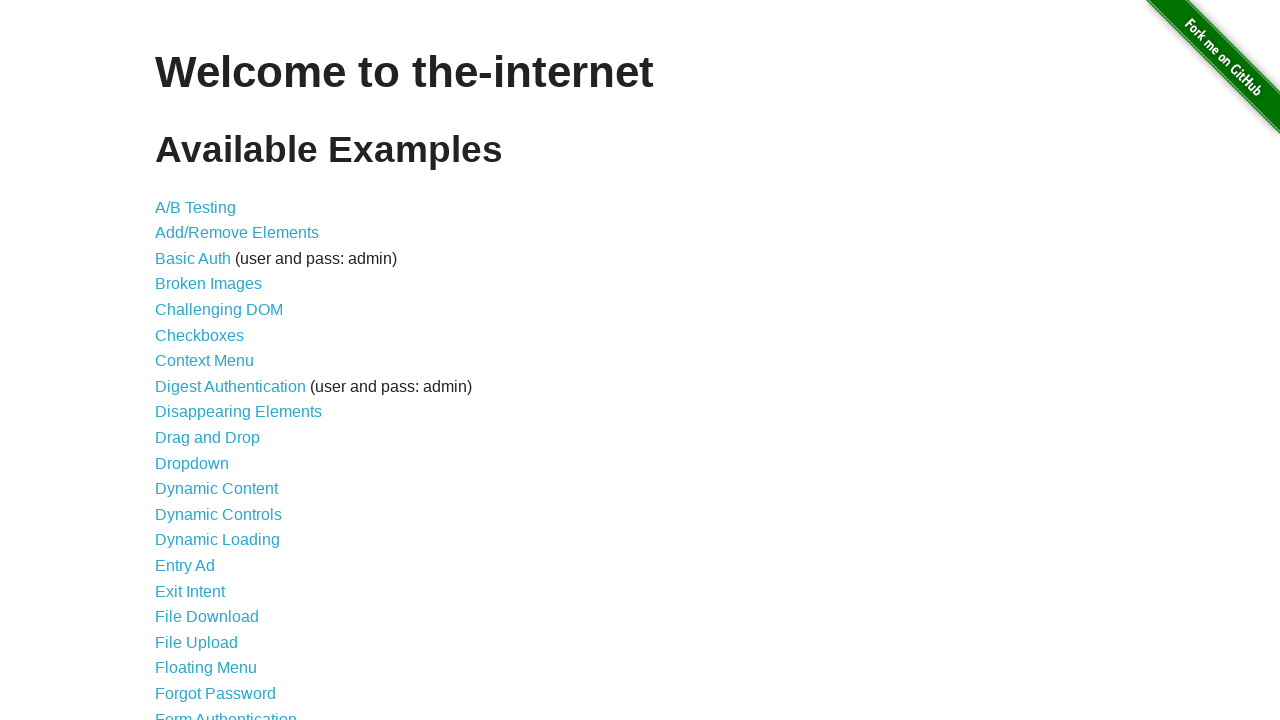

jQuery library loaded and available
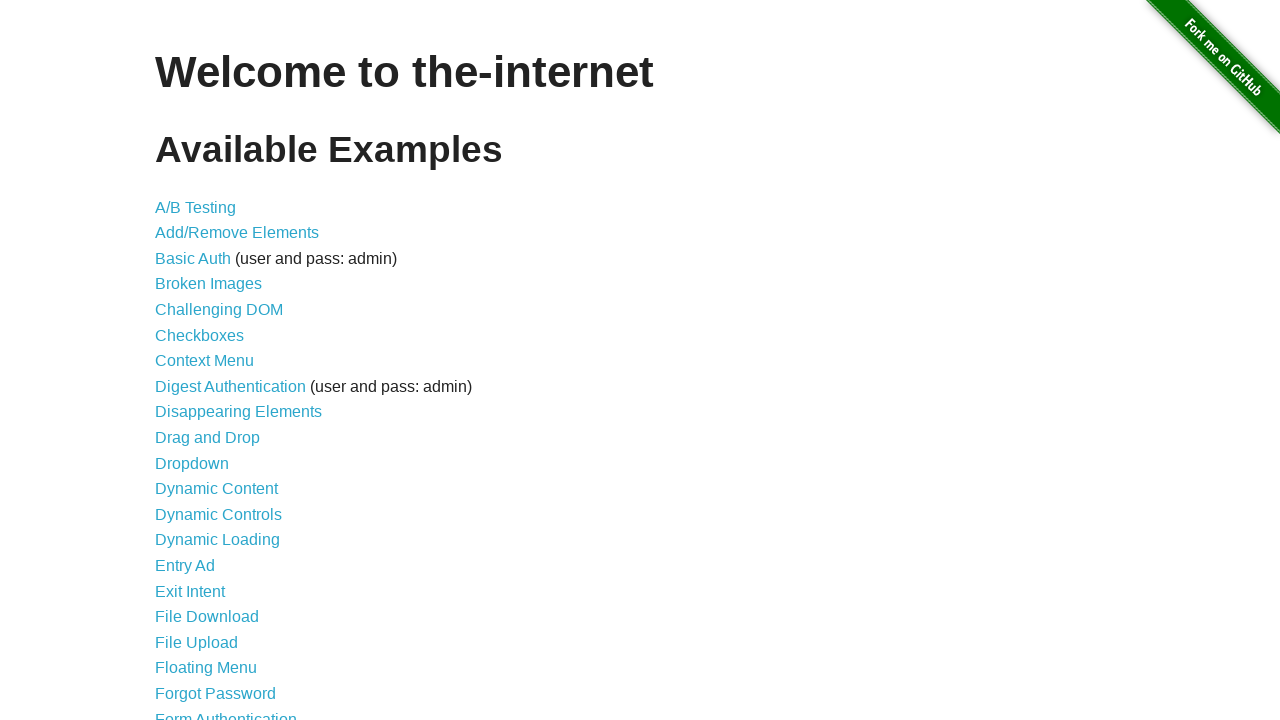

Loaded jQuery Growl script
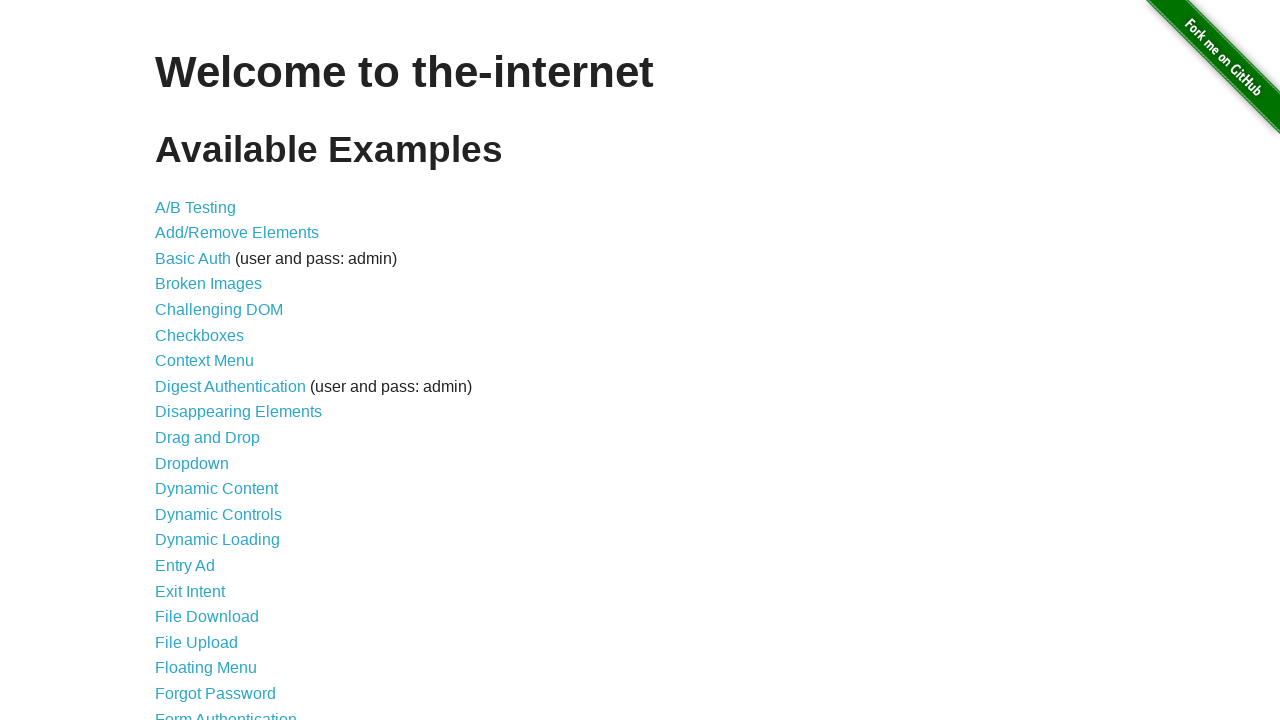

Loaded jQuery Growl stylesheet
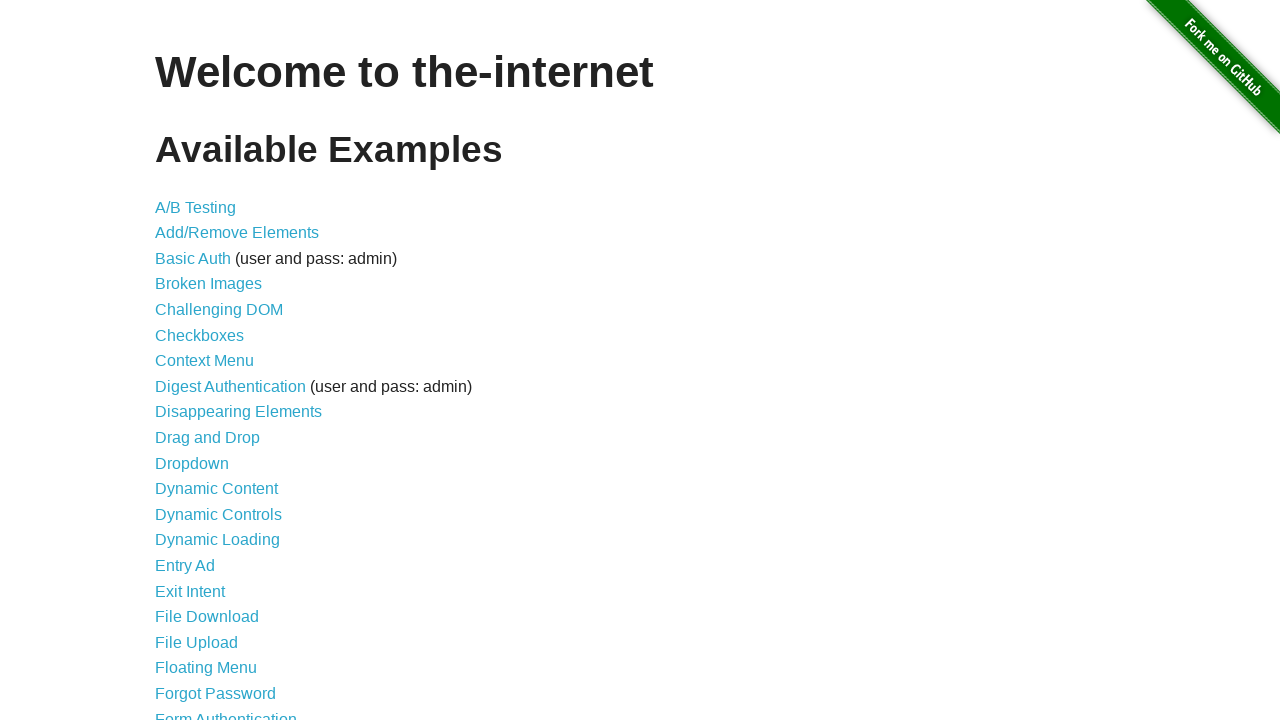

Waited for Growl library to initialize
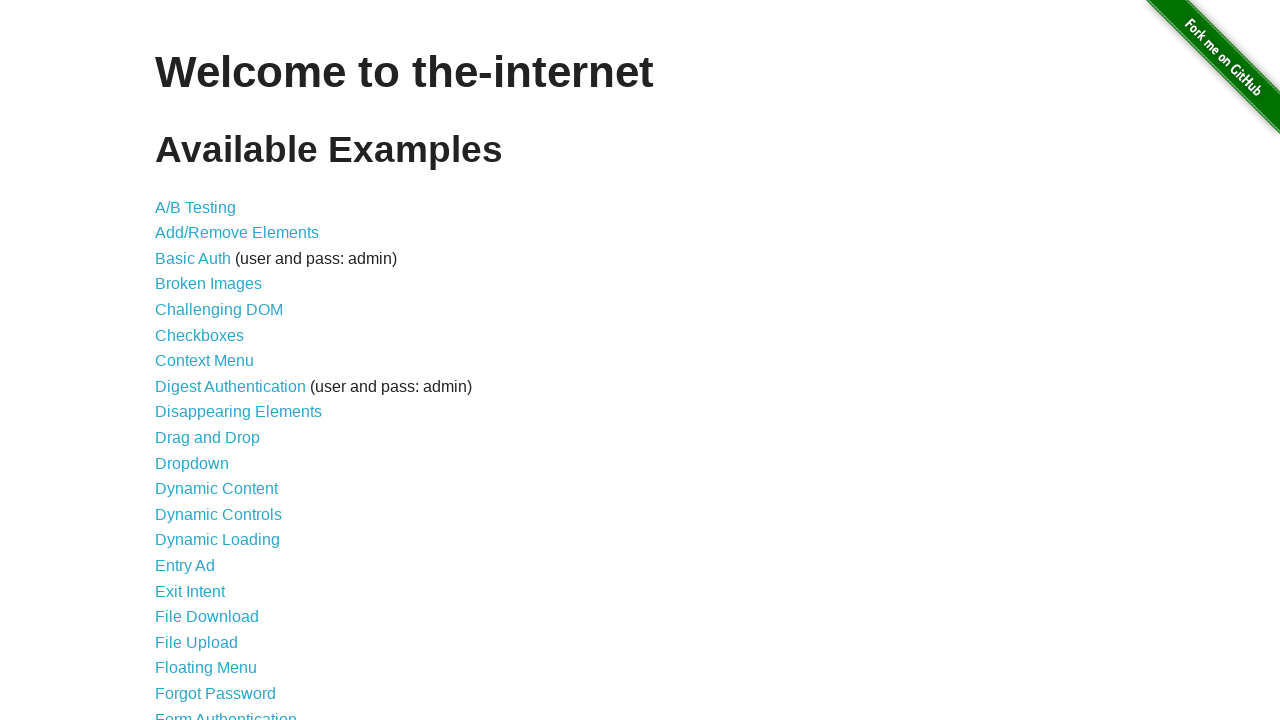

Displayed default Growl notification with GET message
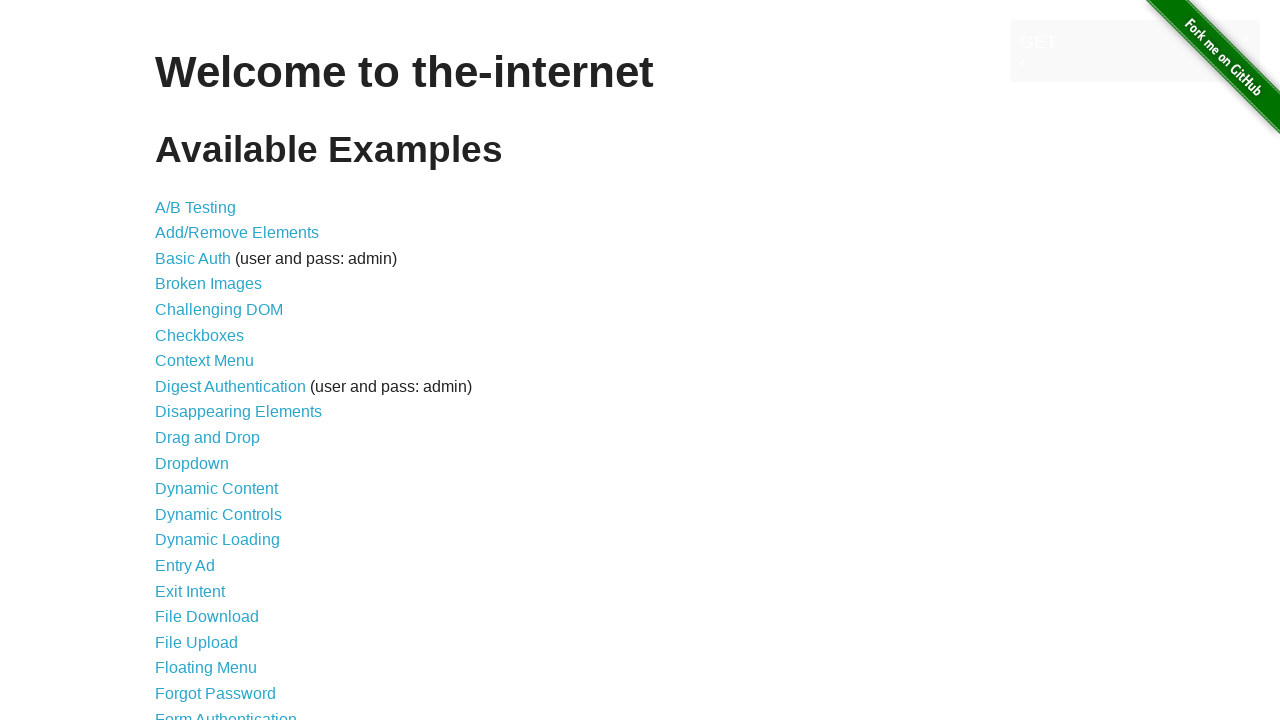

Displayed error Growl notification
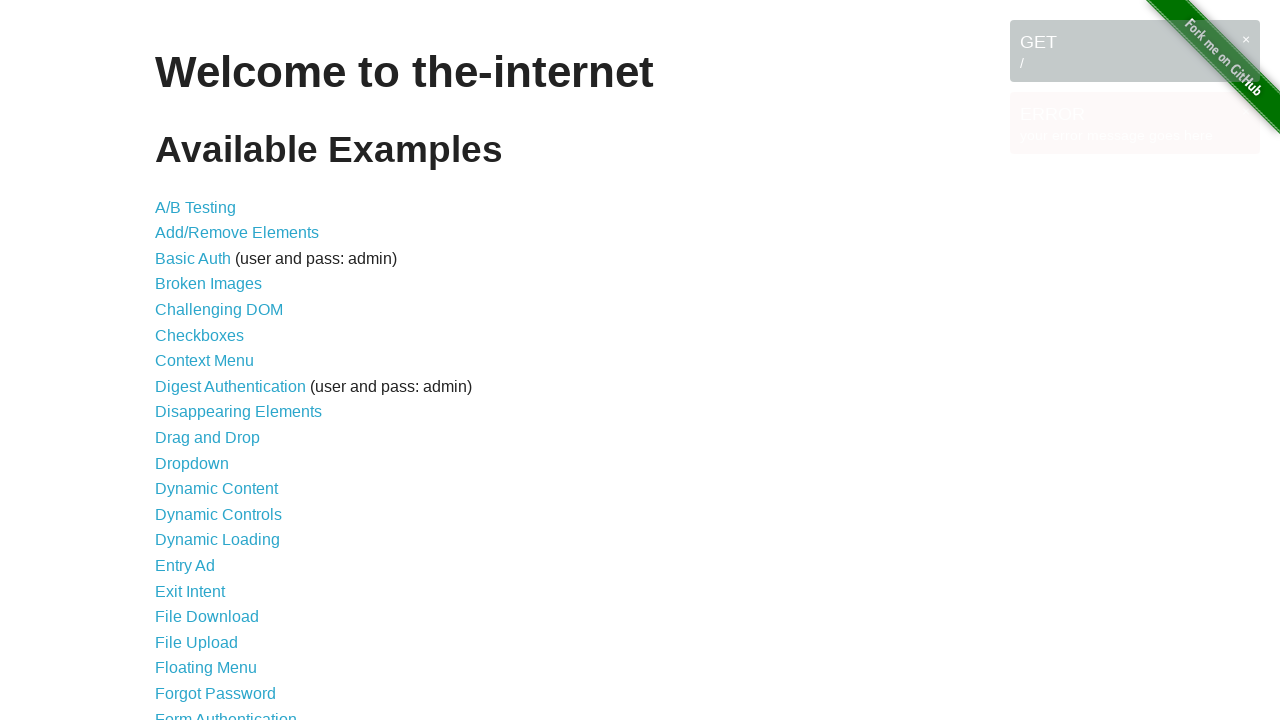

Displayed notice Growl notification
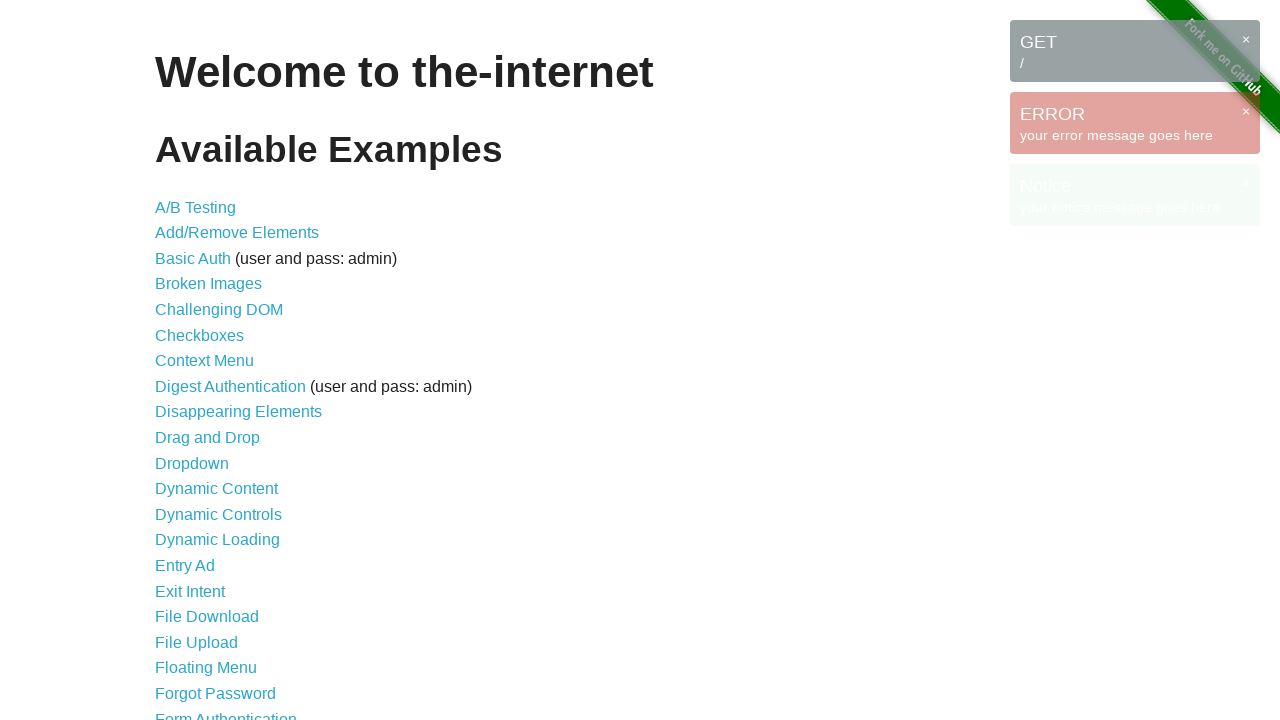

Displayed warning Growl notification
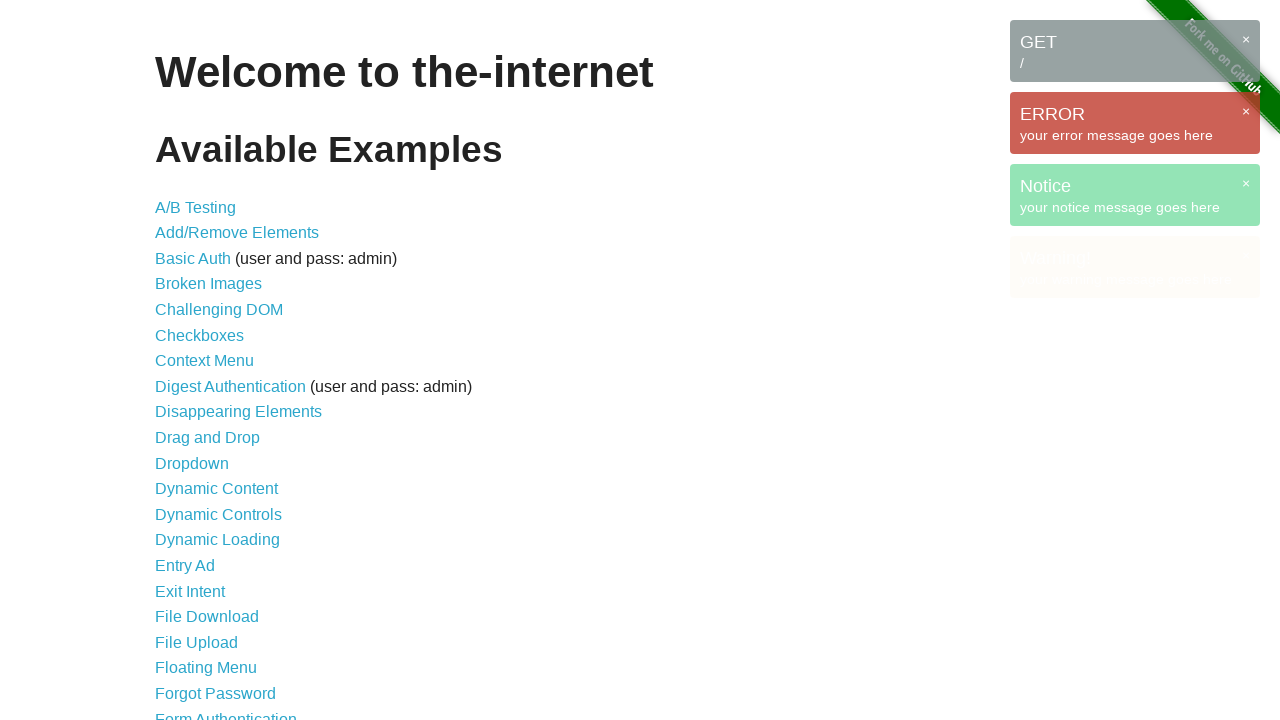

Waited for all Growl notifications to be fully displayed
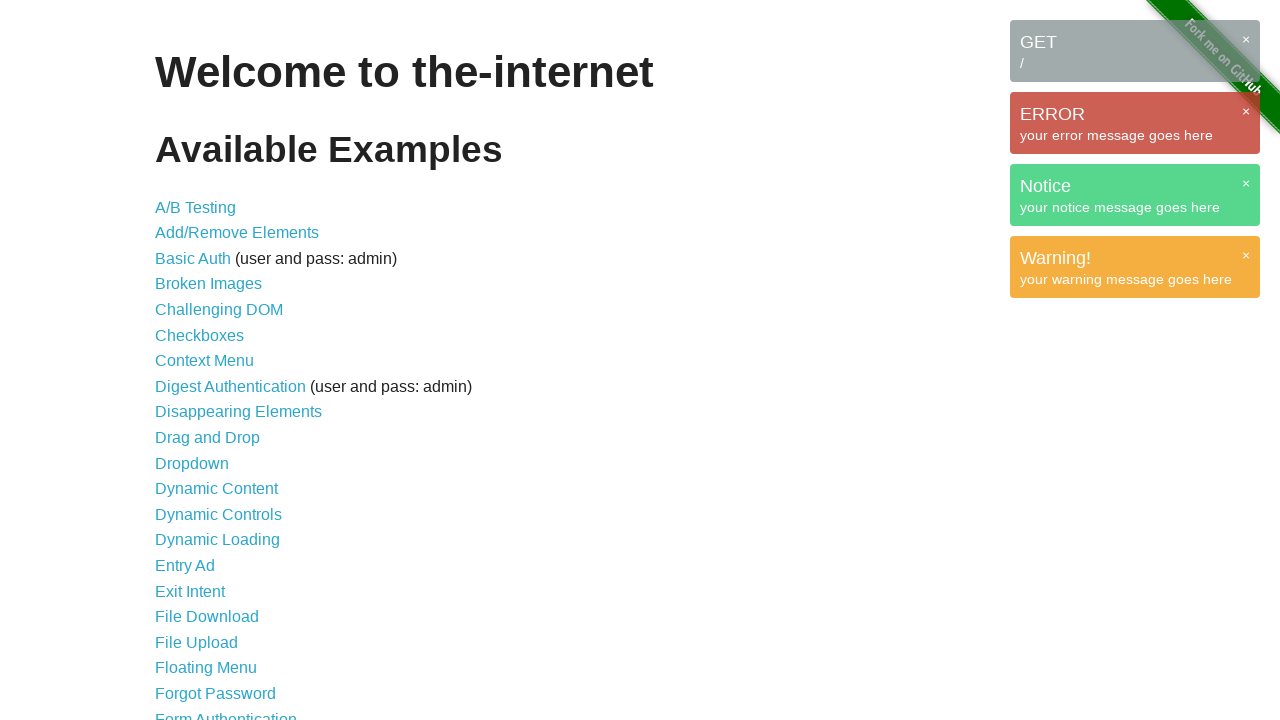

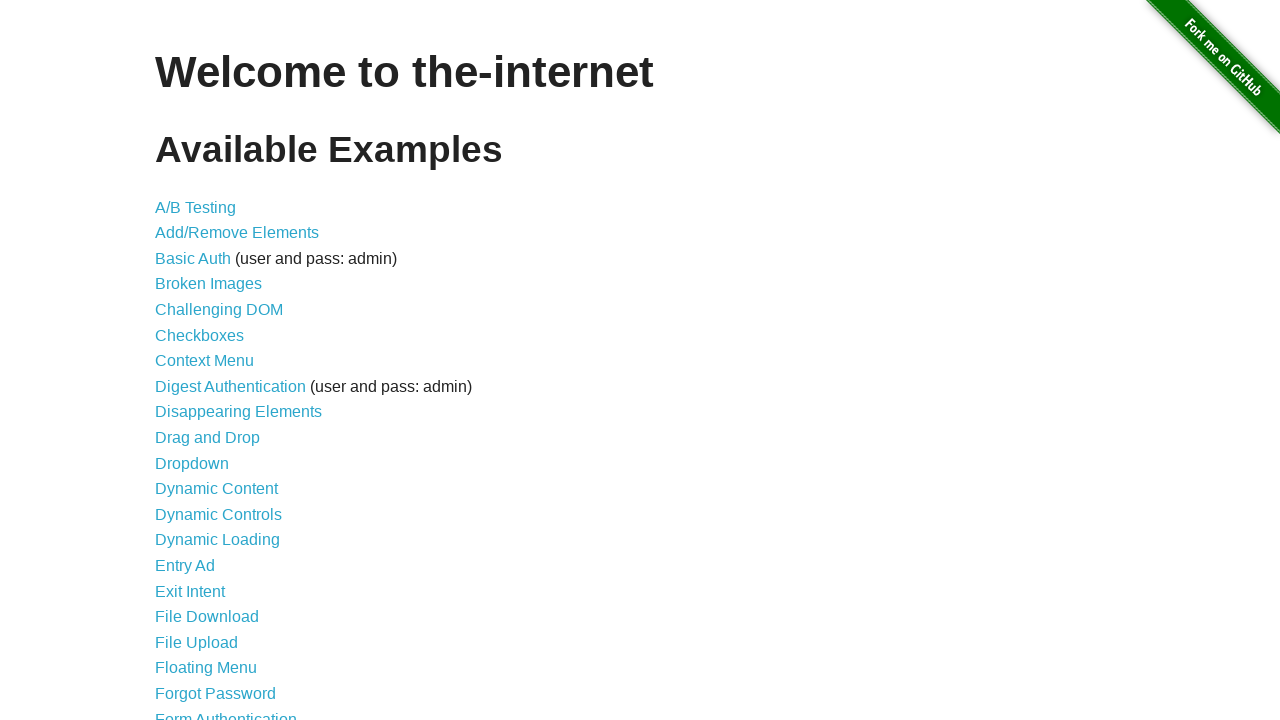